Tests date picker functionality by selecting a specific date (August 15, 1994) from a calendar widget

Starting URL: https://www.dummyticket.com/dummy-ticket-for-visa-application/

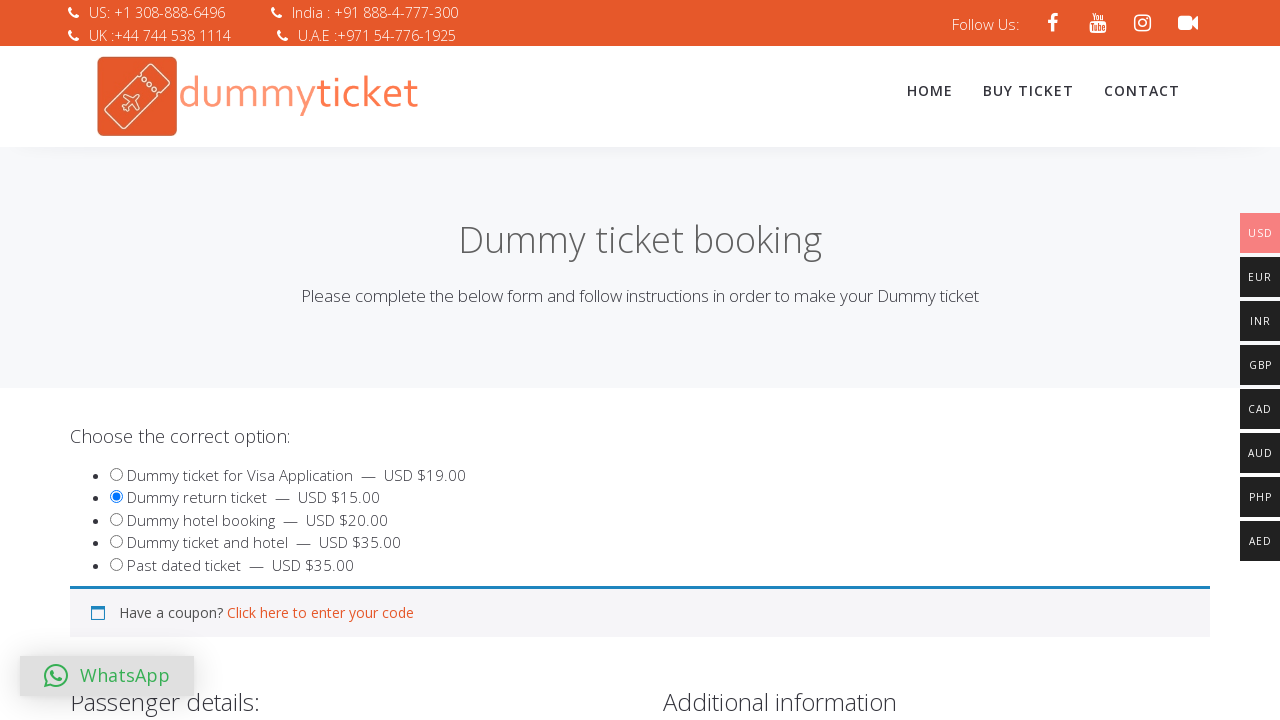

Clicked on the date of birth input field to open date picker at (344, 360) on input#dob
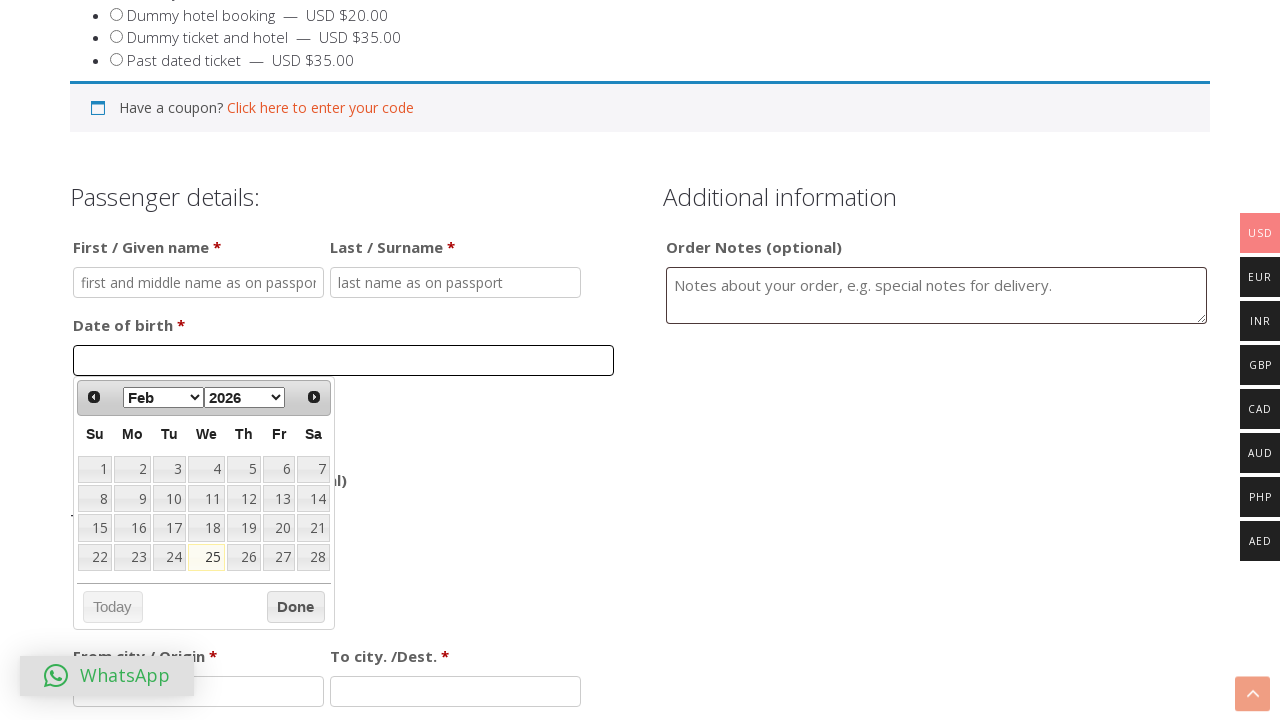

Selected August from month dropdown on xpath=//*[@id='ui-datepicker-div']/div[1]/div/select[1]
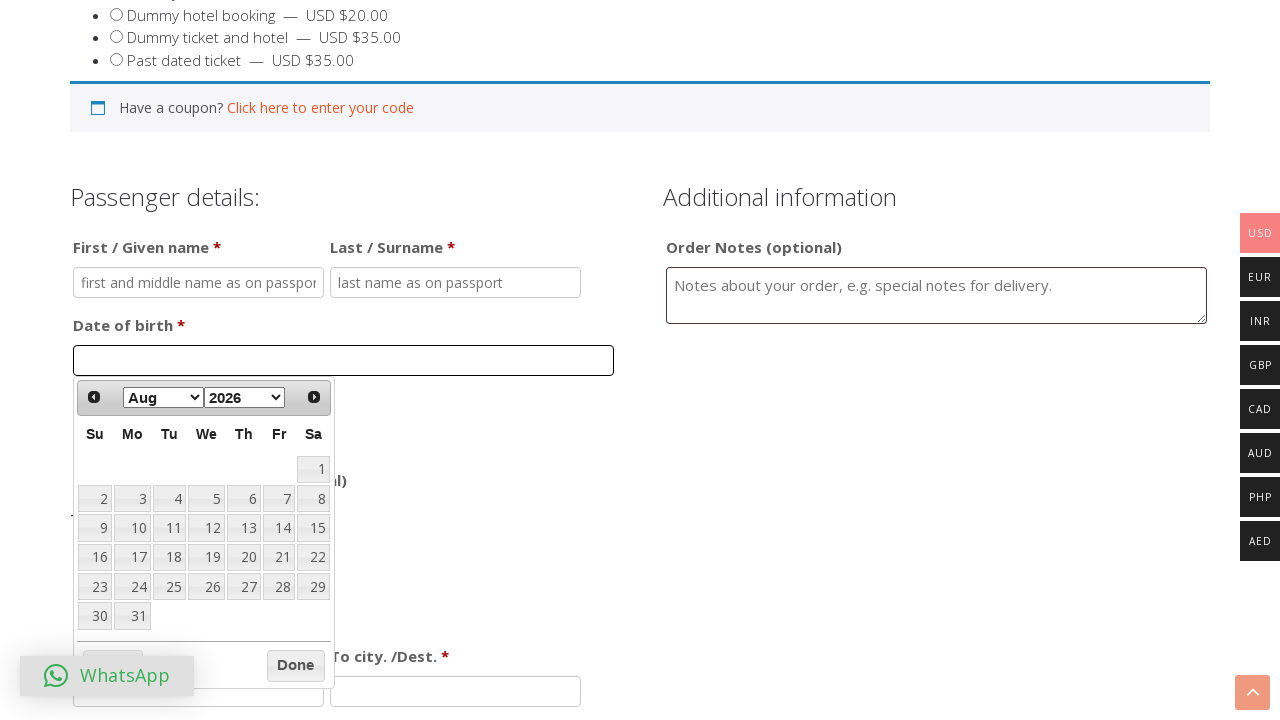

Selected 1994 from year dropdown on xpath=//*[@id='ui-datepicker-div']/div[1]/div/select[2]
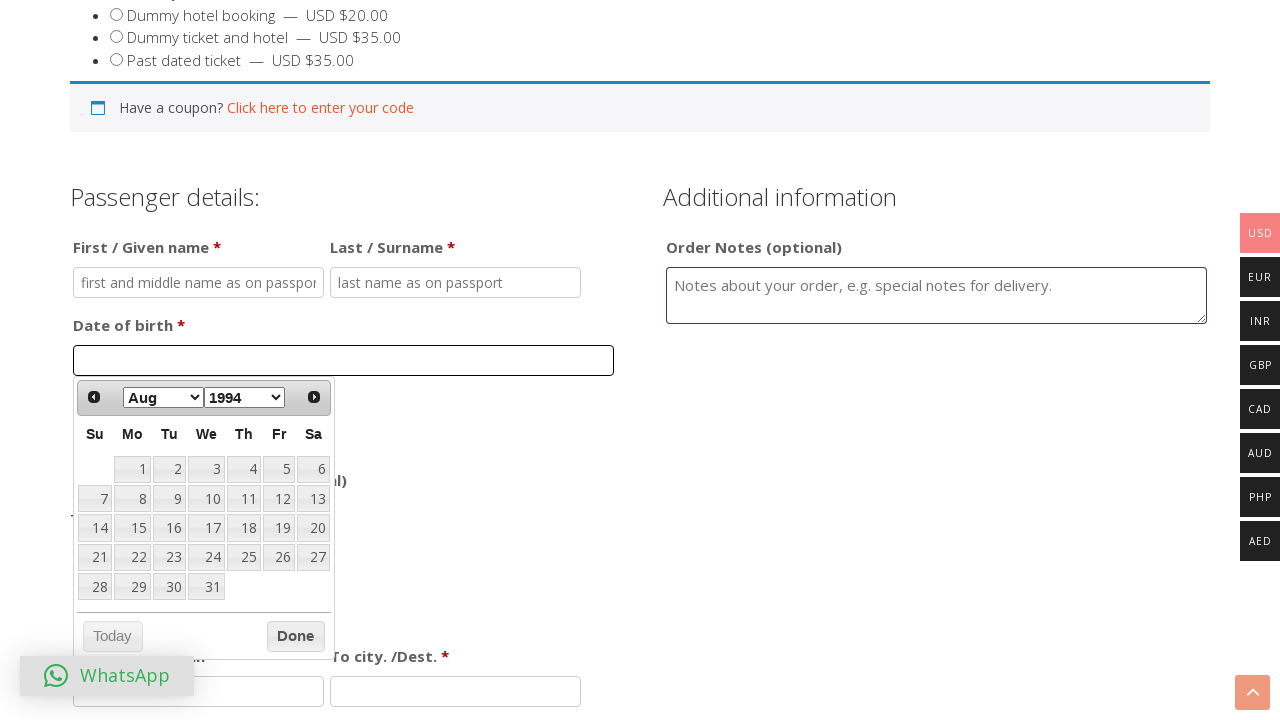

Clicked on day 15 in the calendar to select August 15, 1994 at (169, 528) on css=#ui-datepicker-div > table > tbody > tr:nth-child(3) > td:nth-child(3) > a
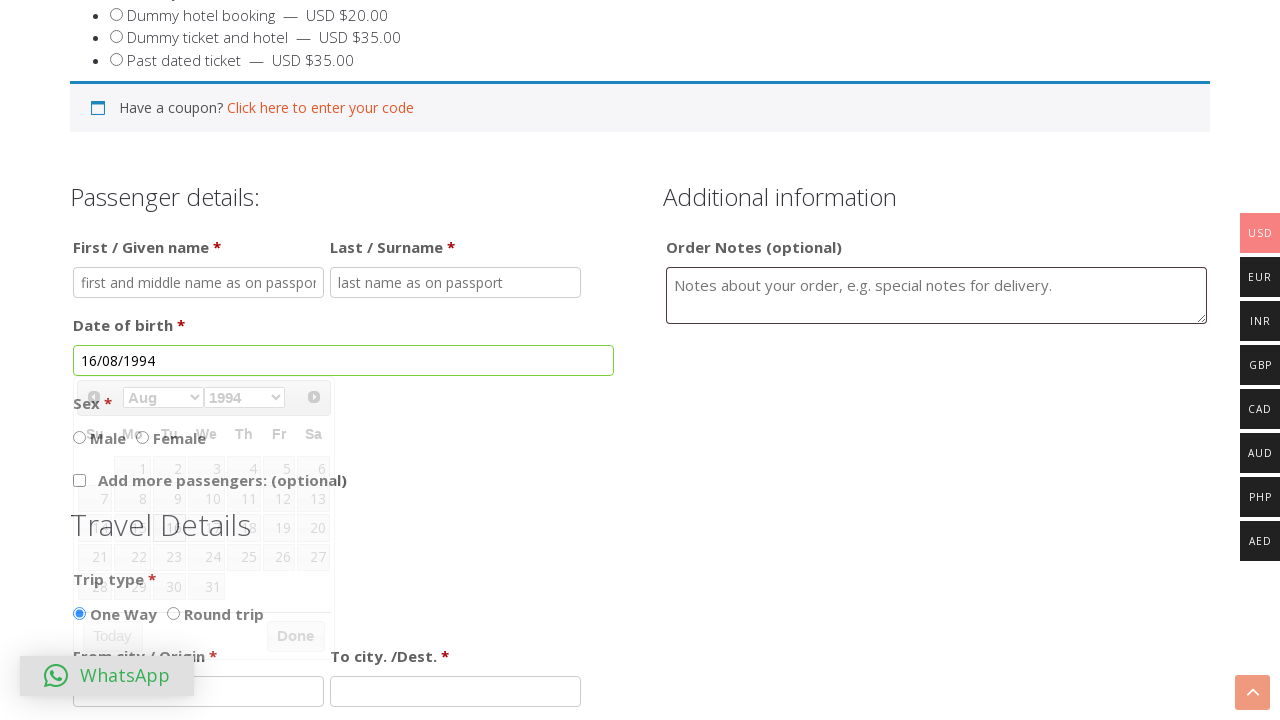

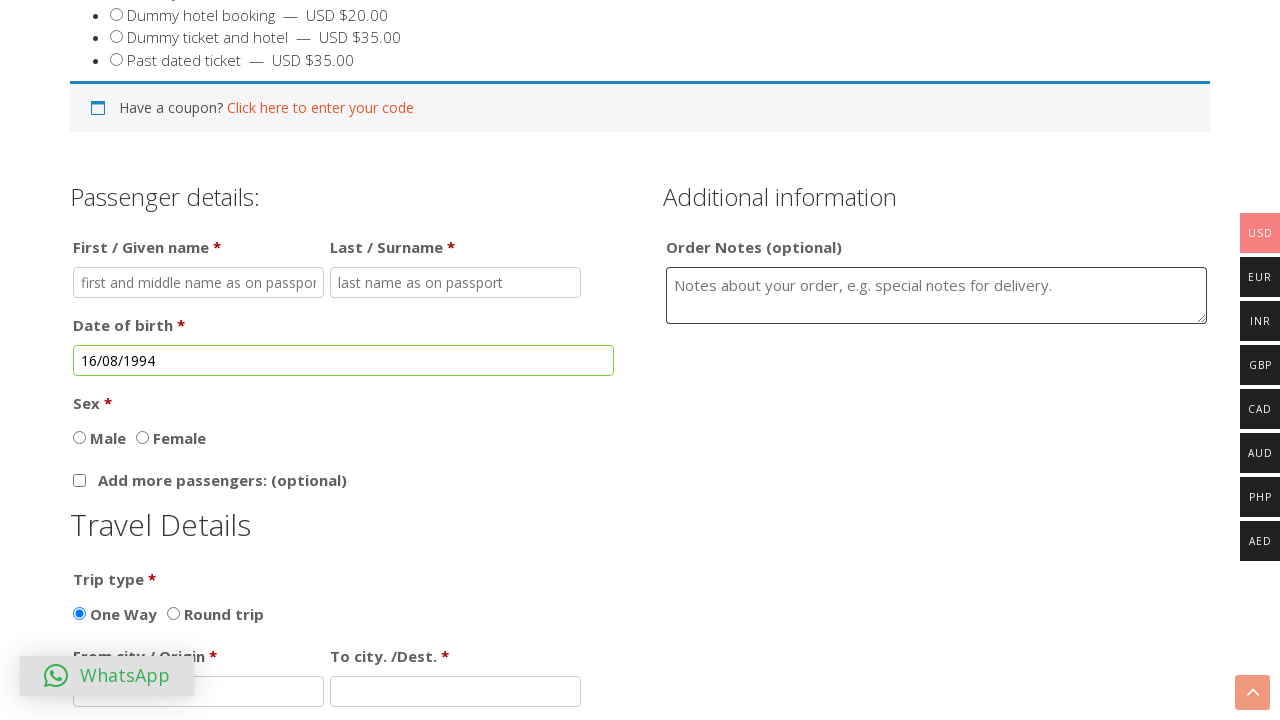